Tests floating menu navigation by clicking various anchor links and verifying URLs

Starting URL: http://the-internet.herokuapp.com/

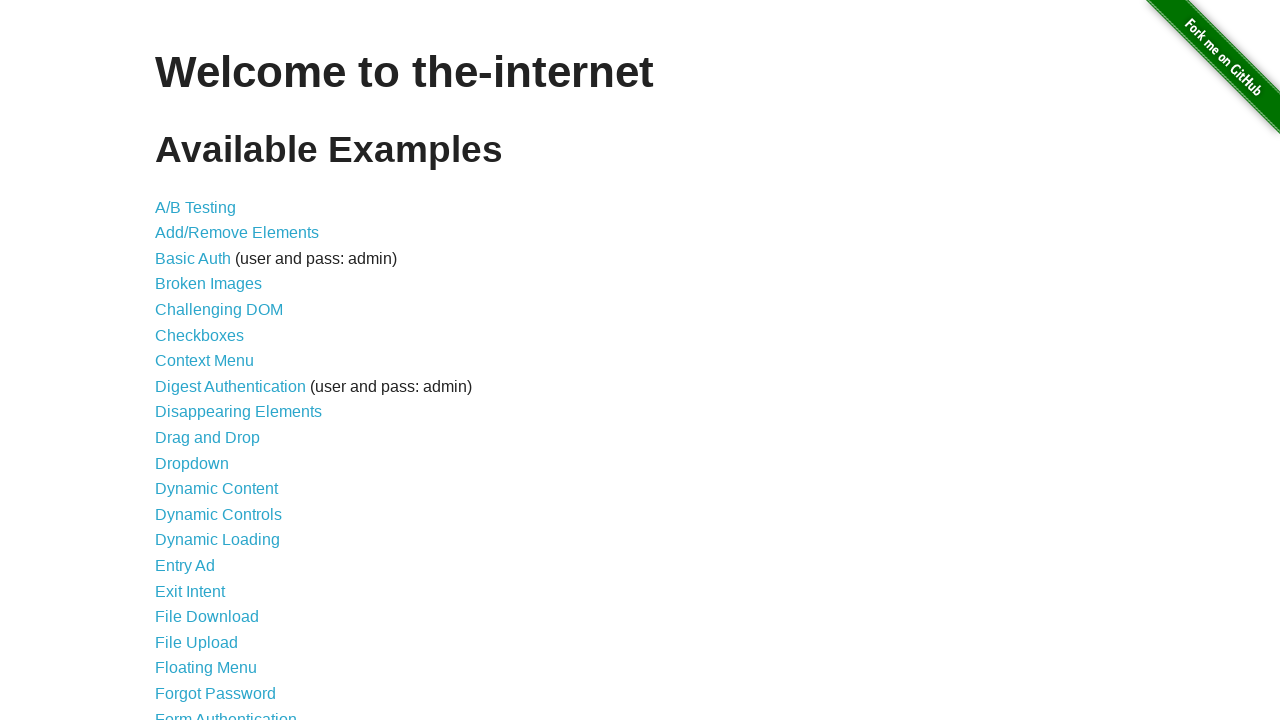

Clicked Floating Menu link to navigate to floating menu page at (206, 668) on a[href='/floating_menu']
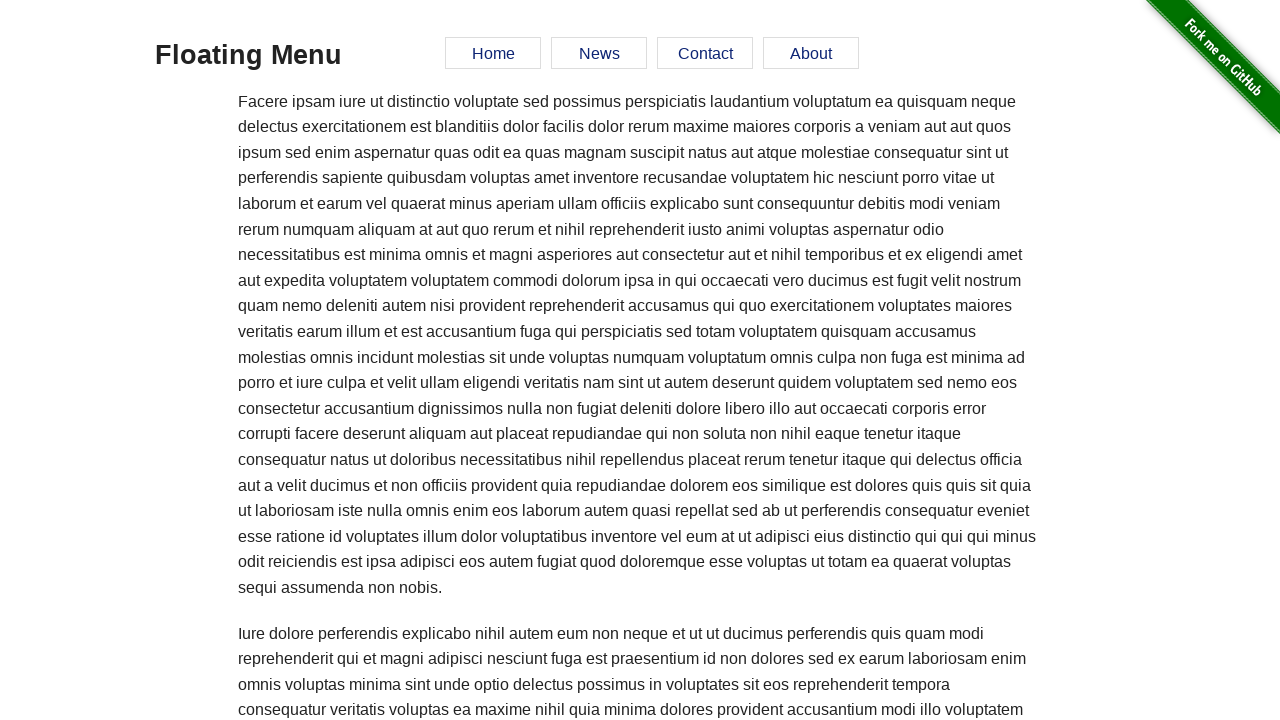

Clicked Home anchor link in floating menu at (493, 53) on a[href='#home']
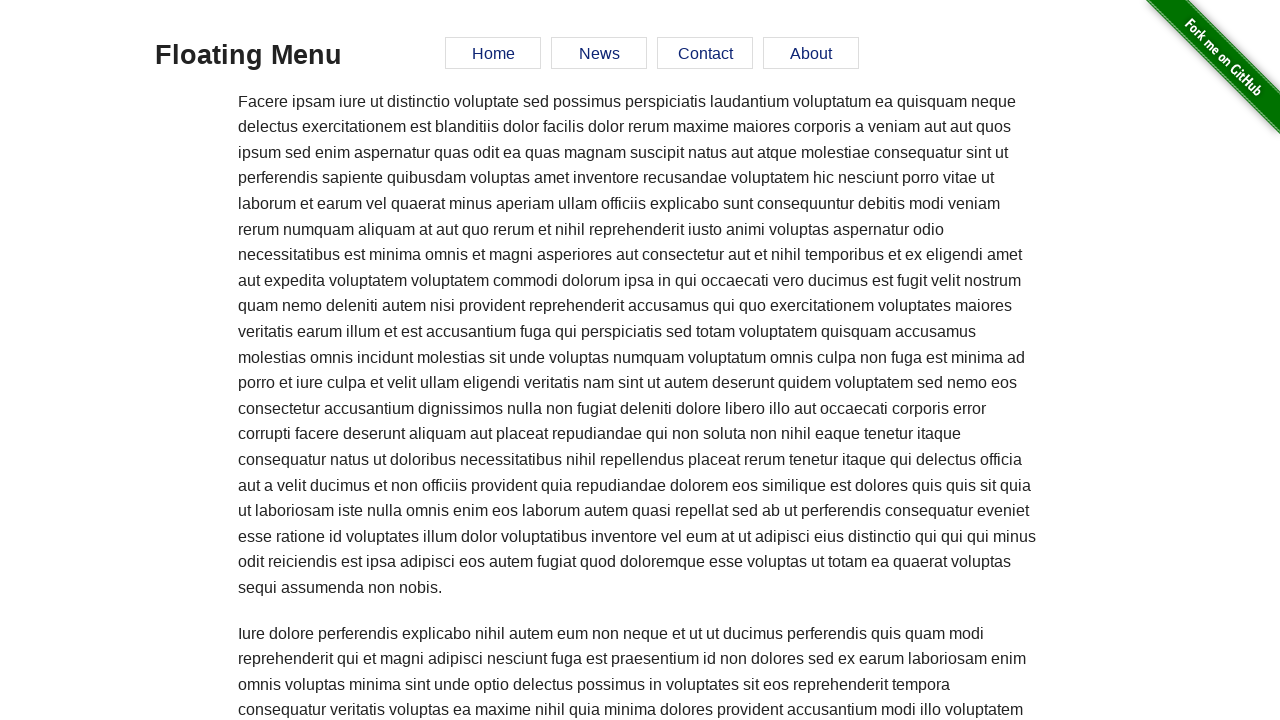

Verified URL changed to floating_menu#home
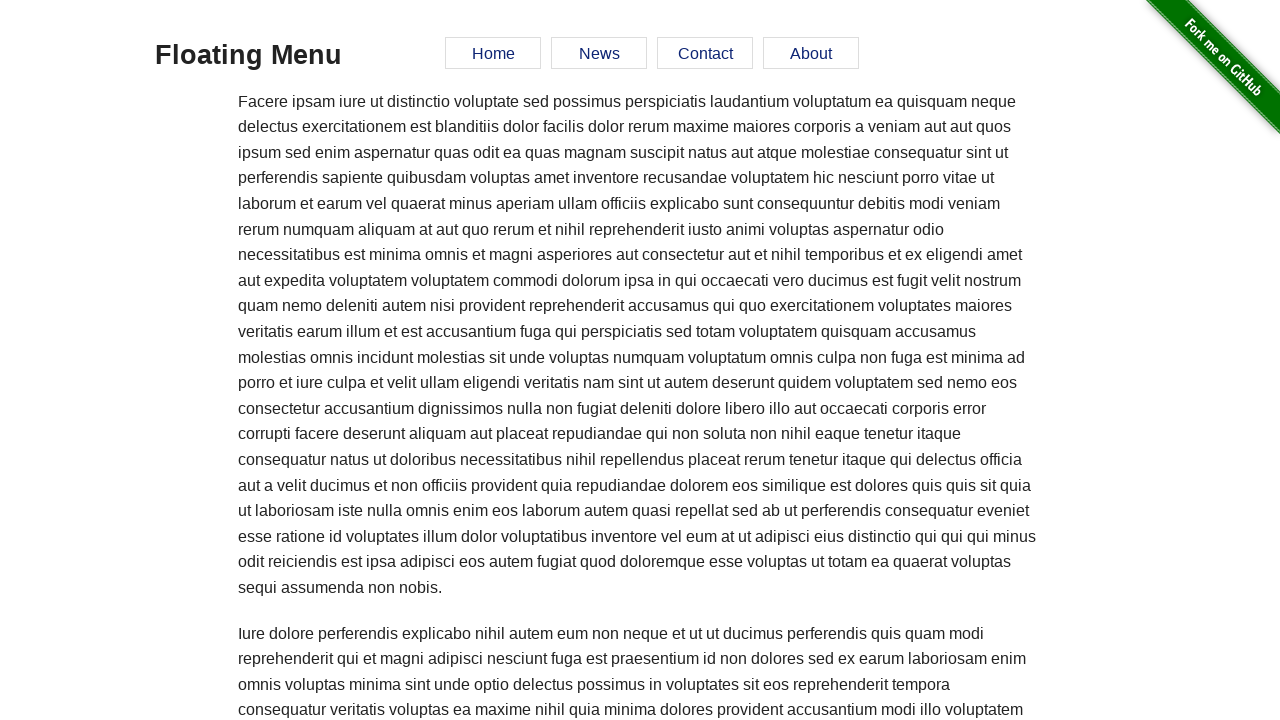

Clicked News anchor link in floating menu at (599, 53) on a[href='#news']
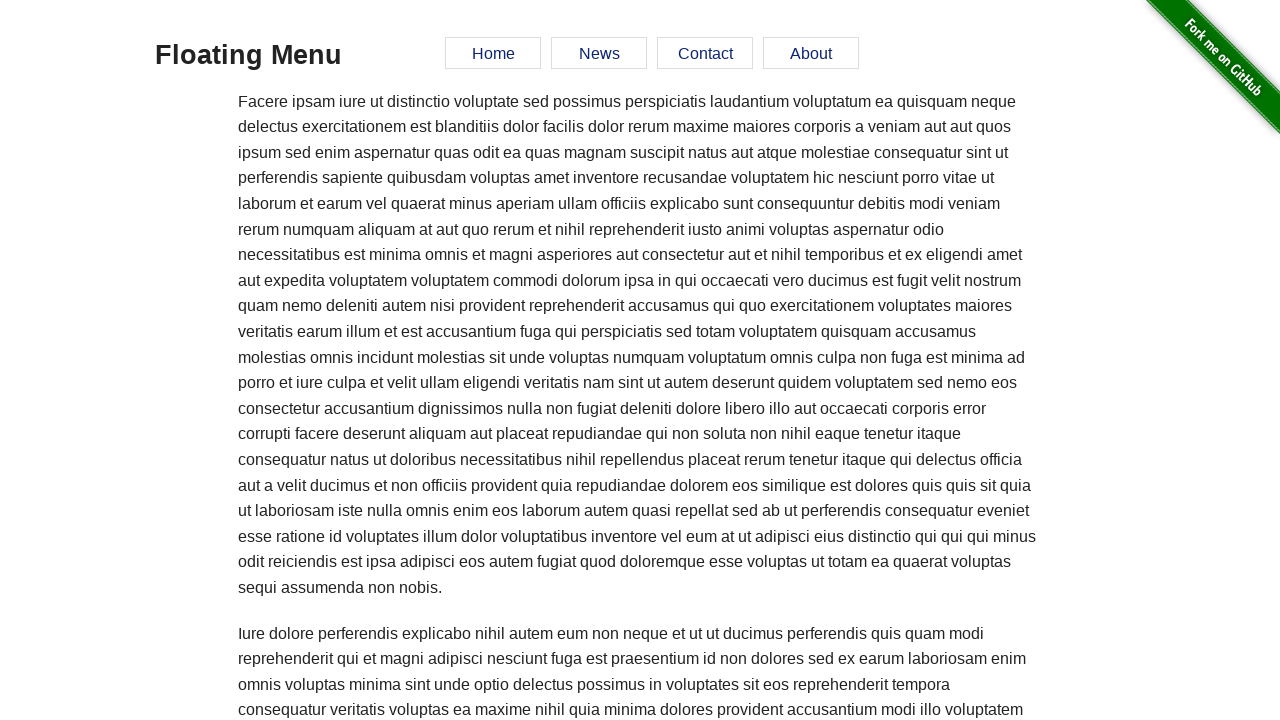

Verified URL changed to floating_menu#news
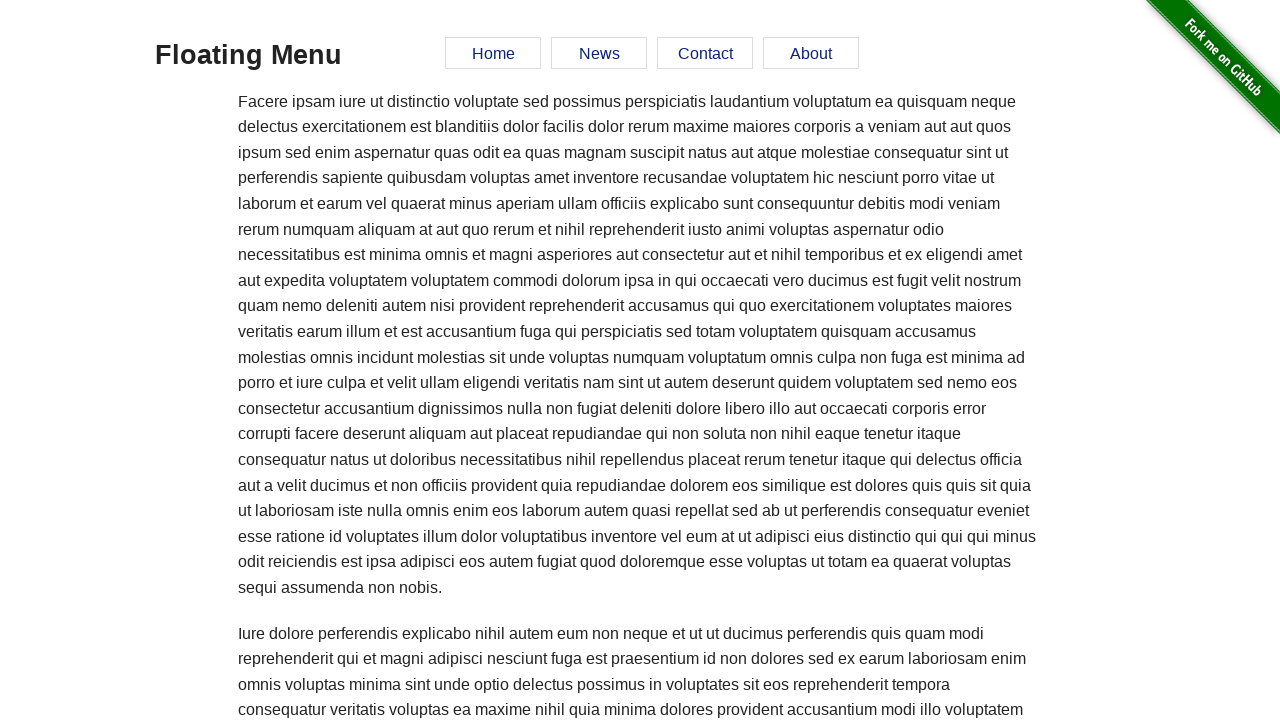

Clicked Contact anchor link in floating menu at (705, 53) on a[href='#contact']
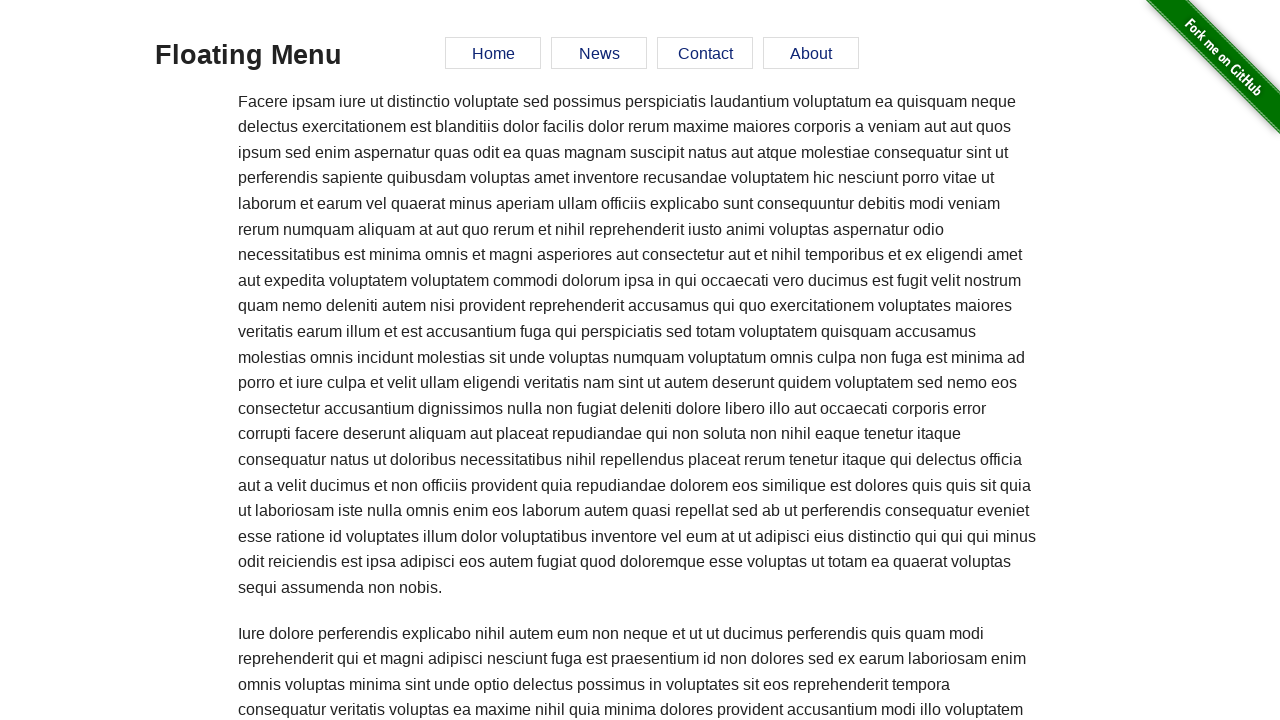

Verified URL changed to floating_menu#contact
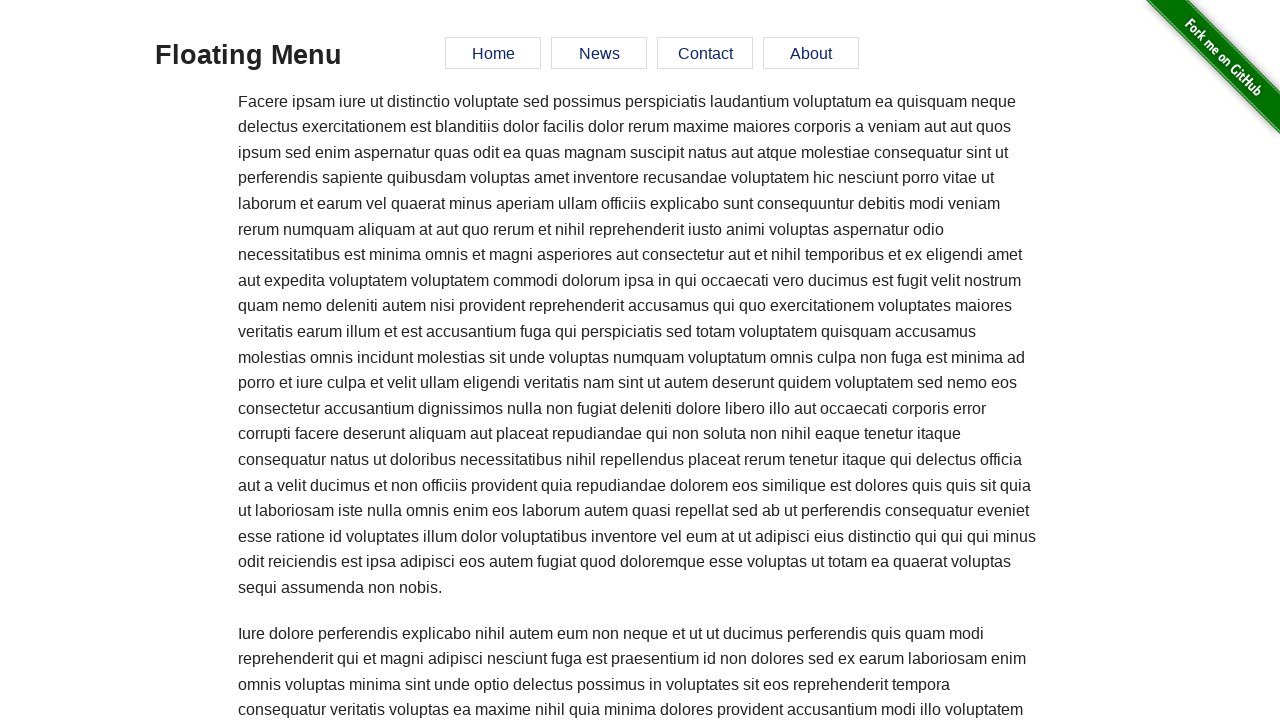

Clicked About anchor link in floating menu at (811, 53) on a[href='#about']
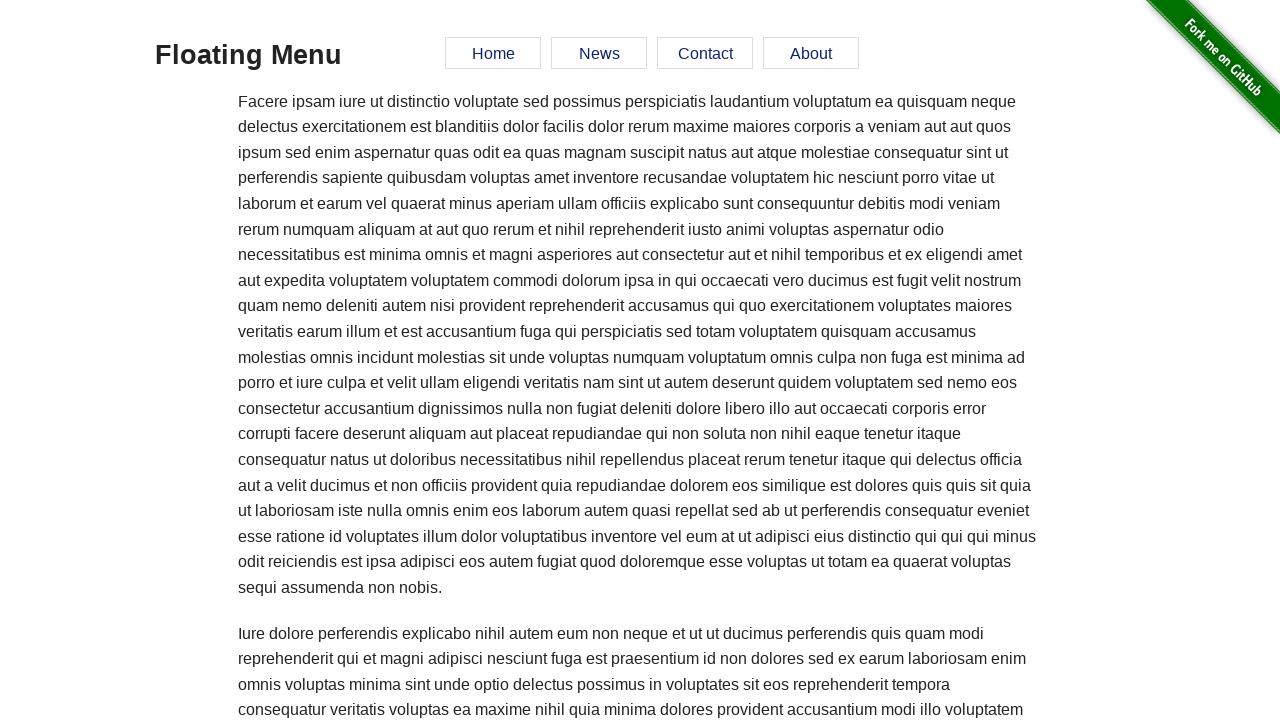

Verified URL changed to floating_menu#about
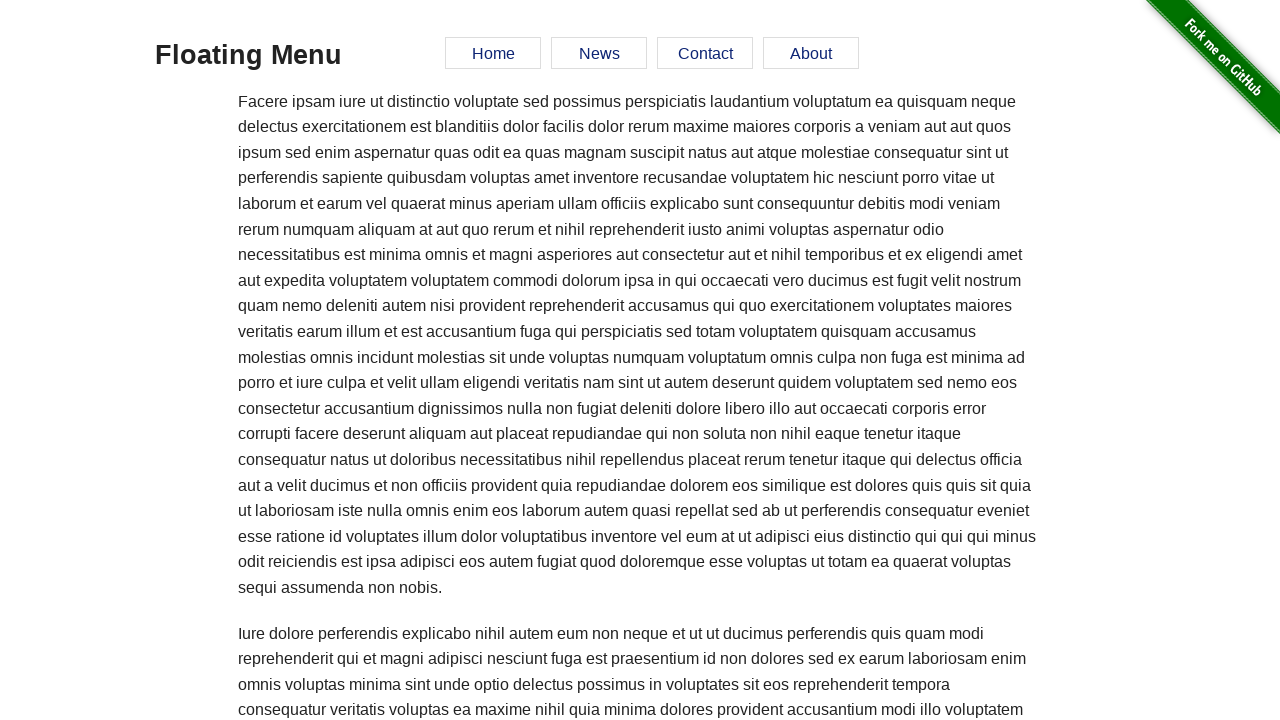

Navigated back to previous page
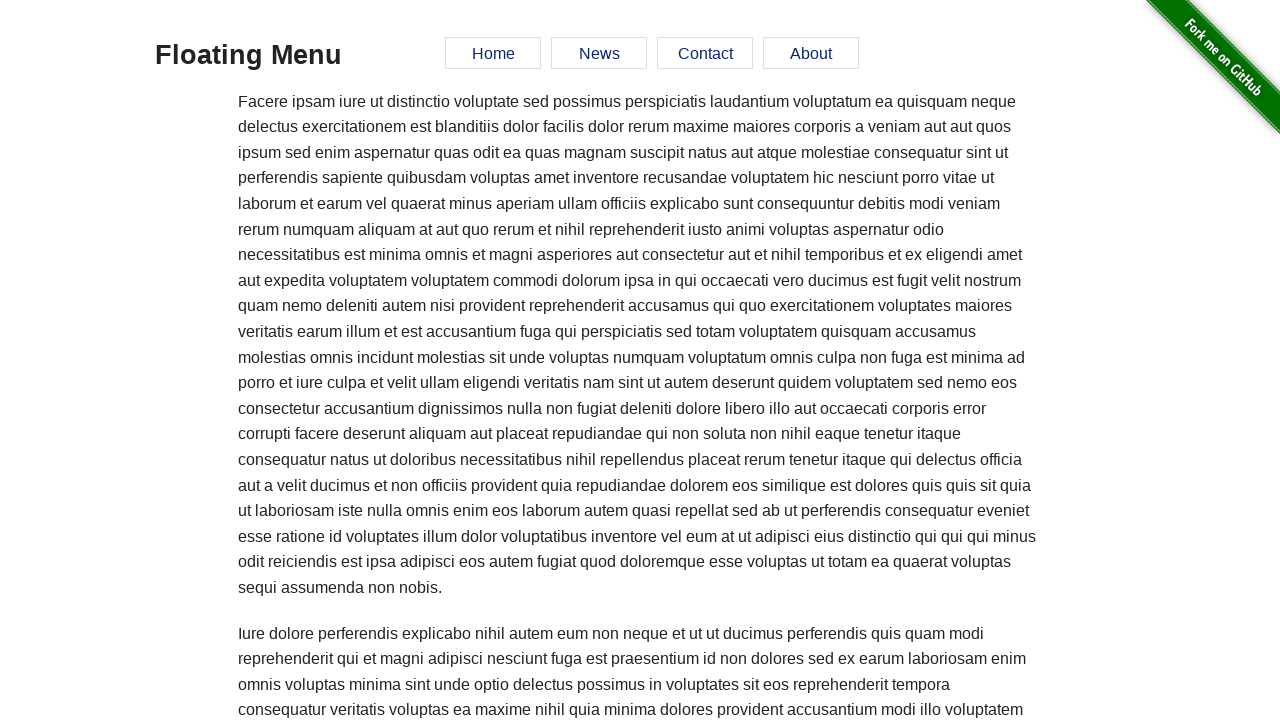

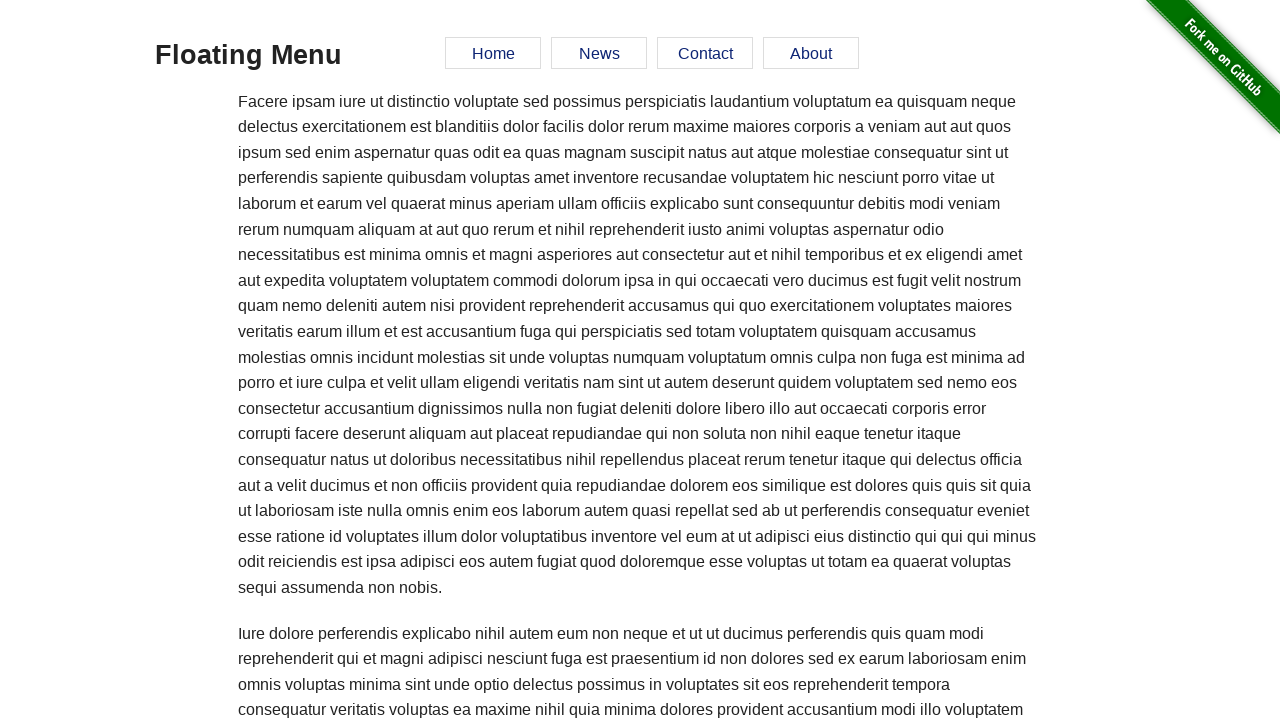